Navigates to a form page and types text into an enabled input field

Starting URL: https://formy-project.herokuapp.com/enabled

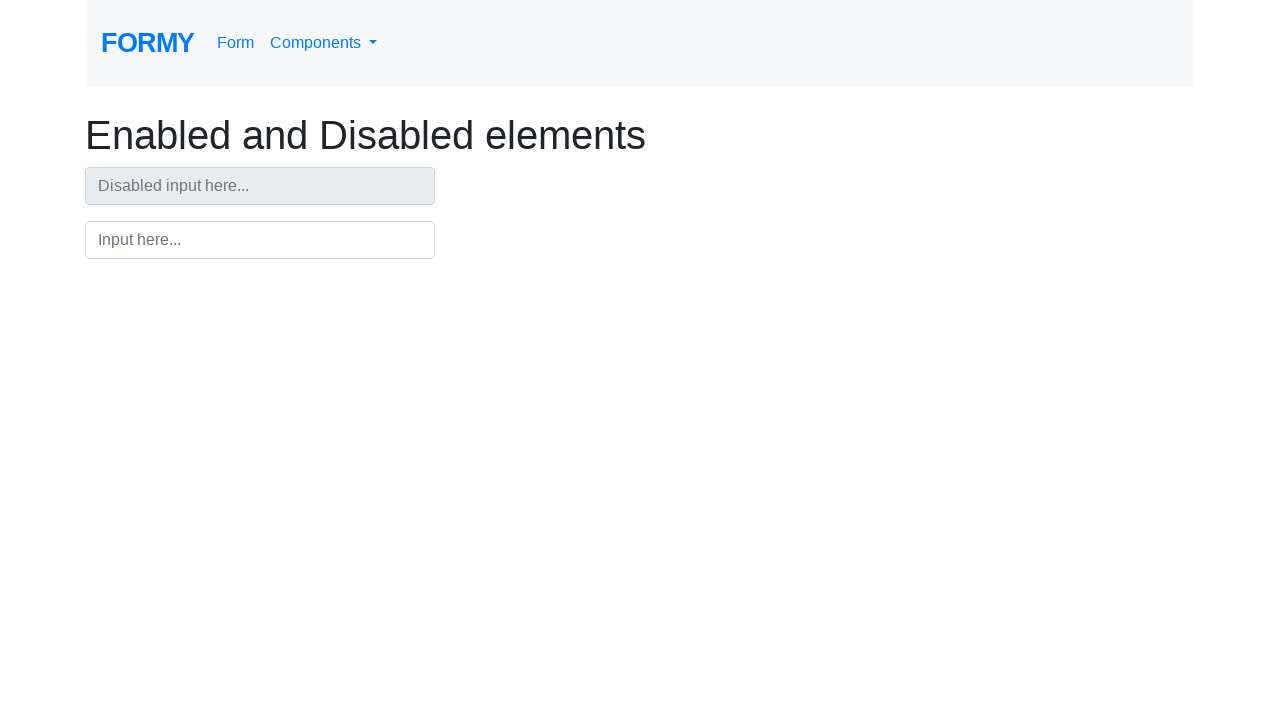

Waited for enabled input field to be visible
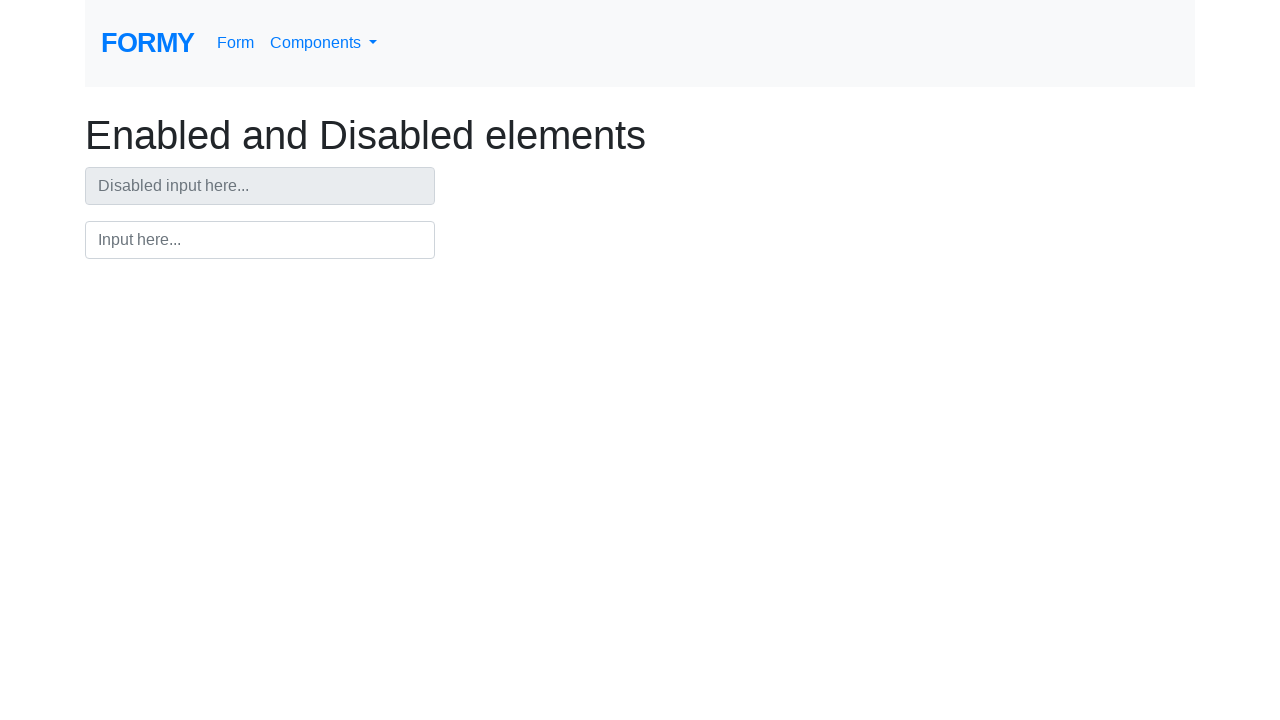

Typed 'SHUT UP!' into the enabled input field on #input
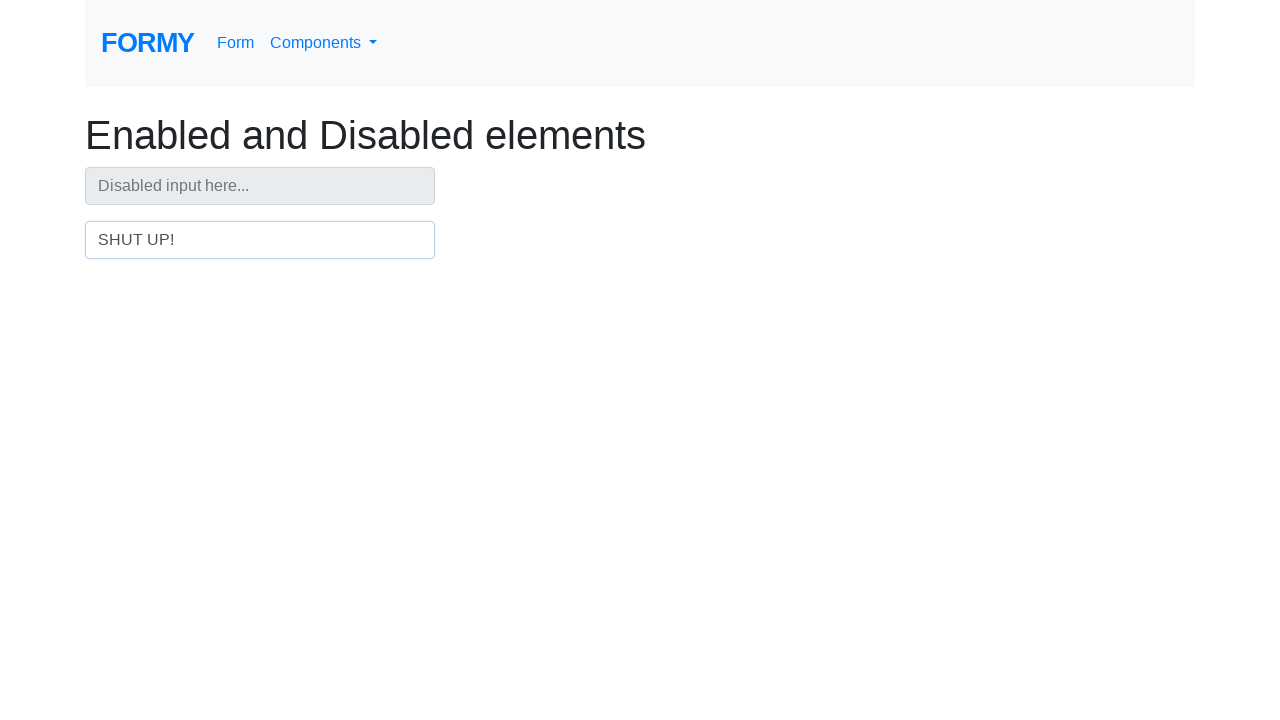

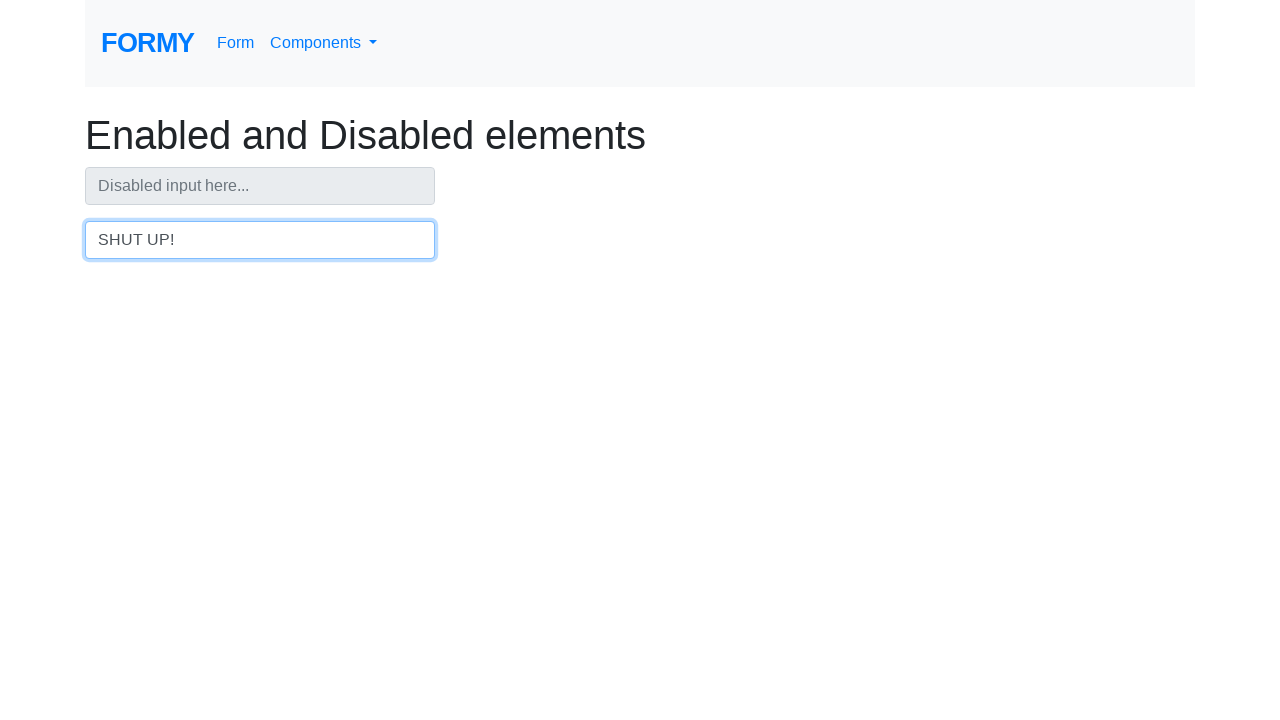